Navigates to a Selenium blog post about the 4.10.0 release and clicks on a code element containing the text 'Options'

Starting URL: https://www.selenium.dev/blog/2023/selenium-4-10-0-released/

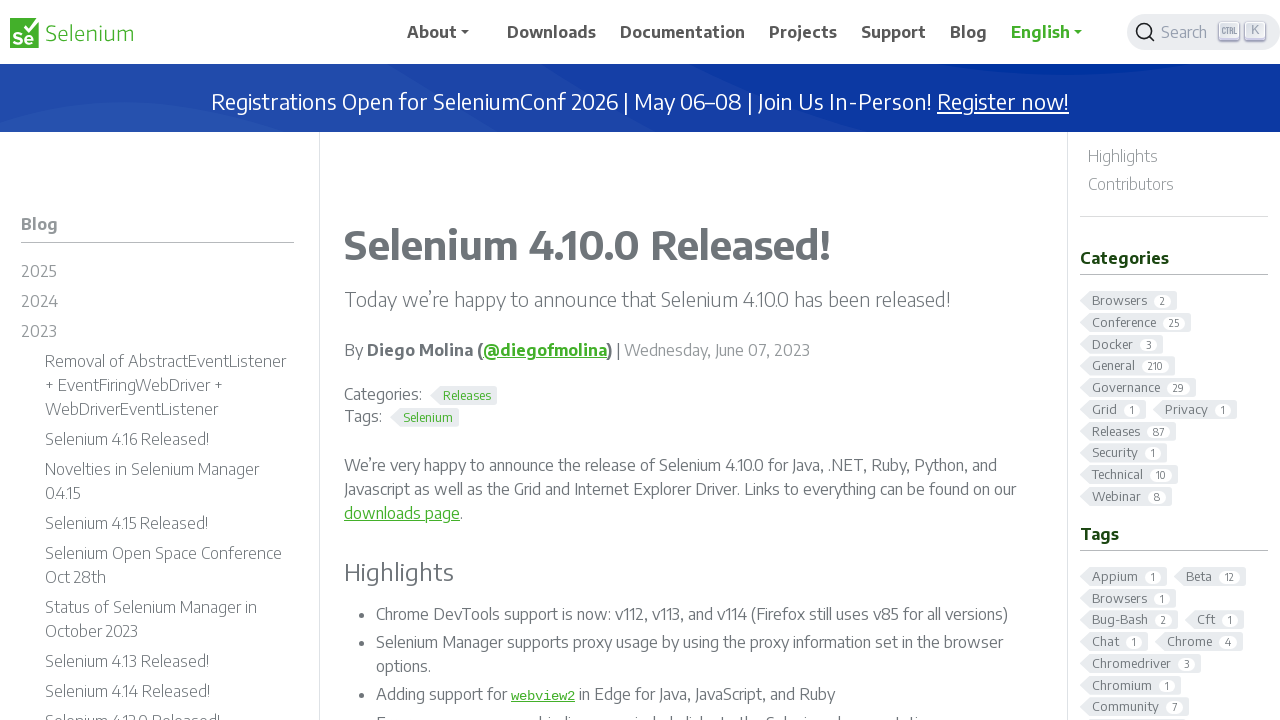

Navigated to Selenium 4.10.0 release blog post
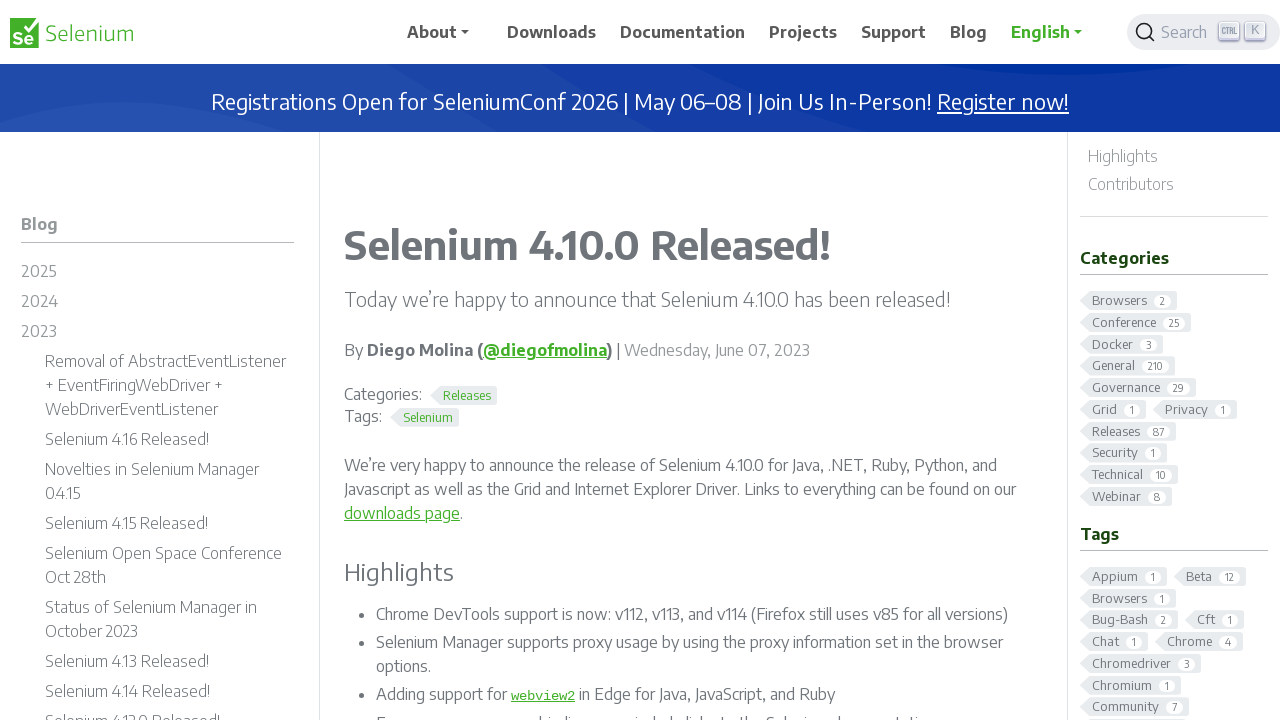

Clicked on code element containing 'Options' at (805, 360) on xpath=//code[text()='Options']
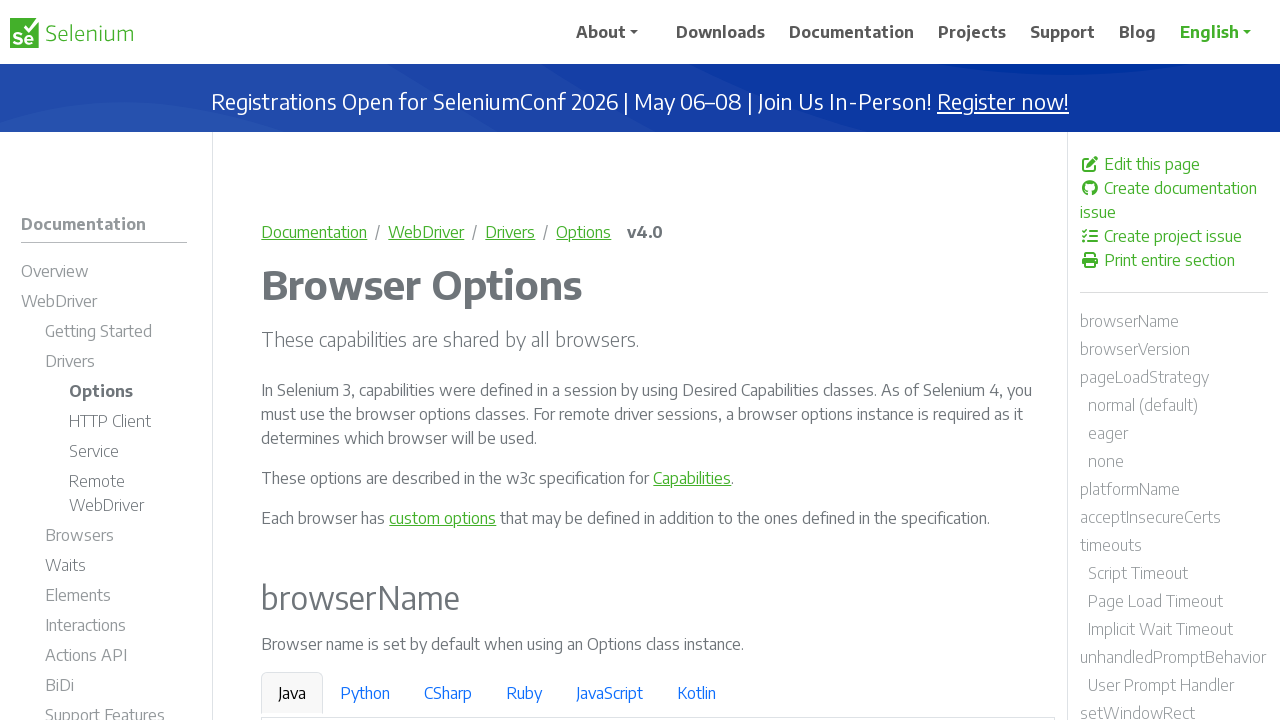

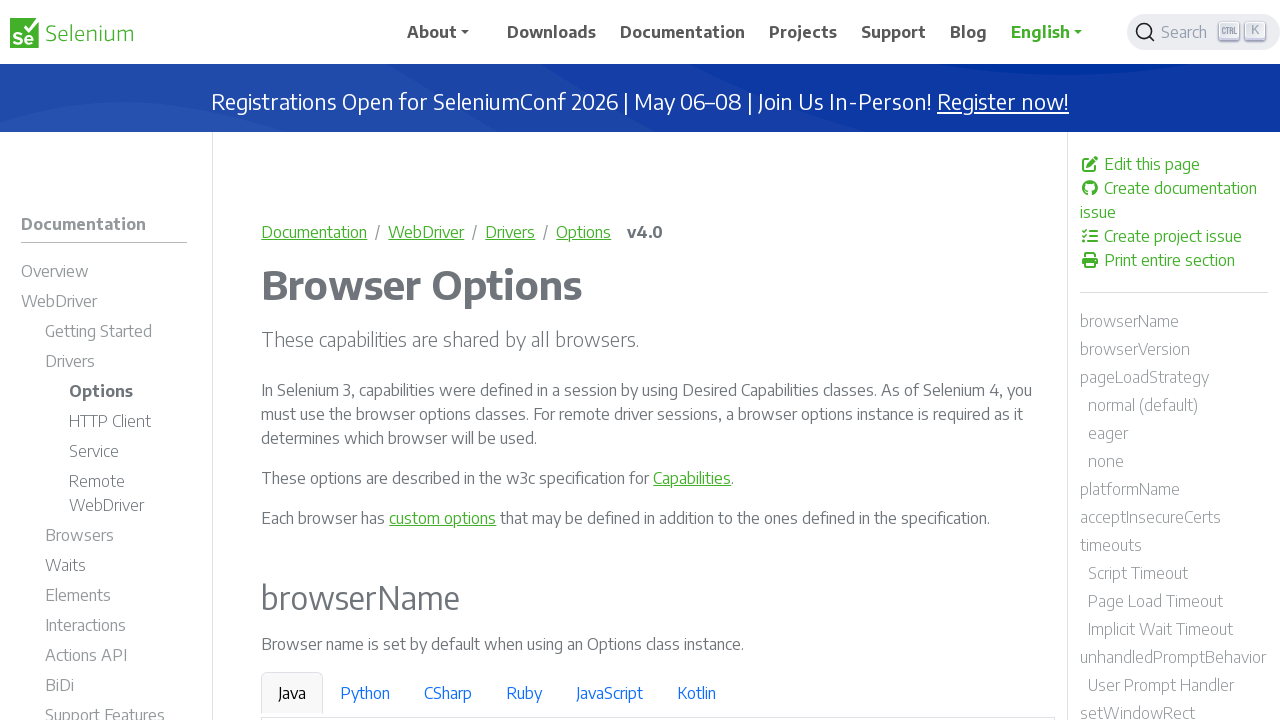